Tests the calculator.net addition functionality by clicking number buttons (5, 3), the plus operator, and equals button, then verifies the result displays 8.

Starting URL: https://www.calculator.net

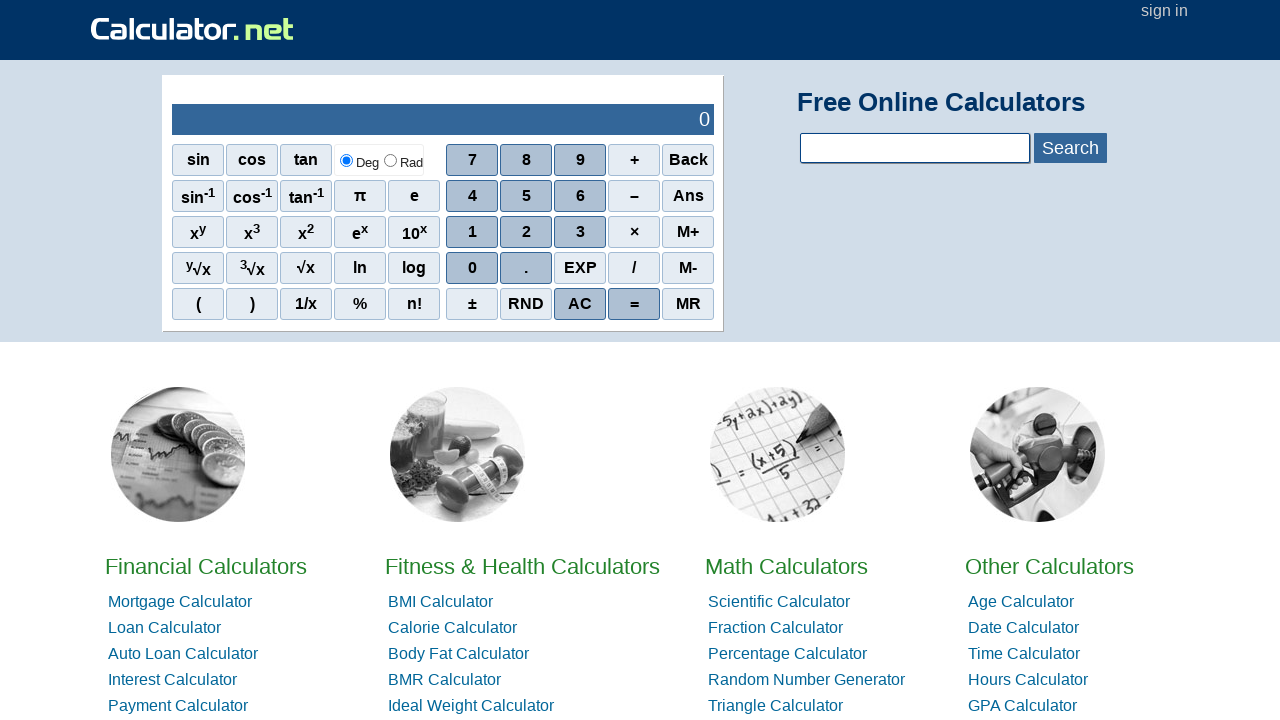

Navigated to calculator.net
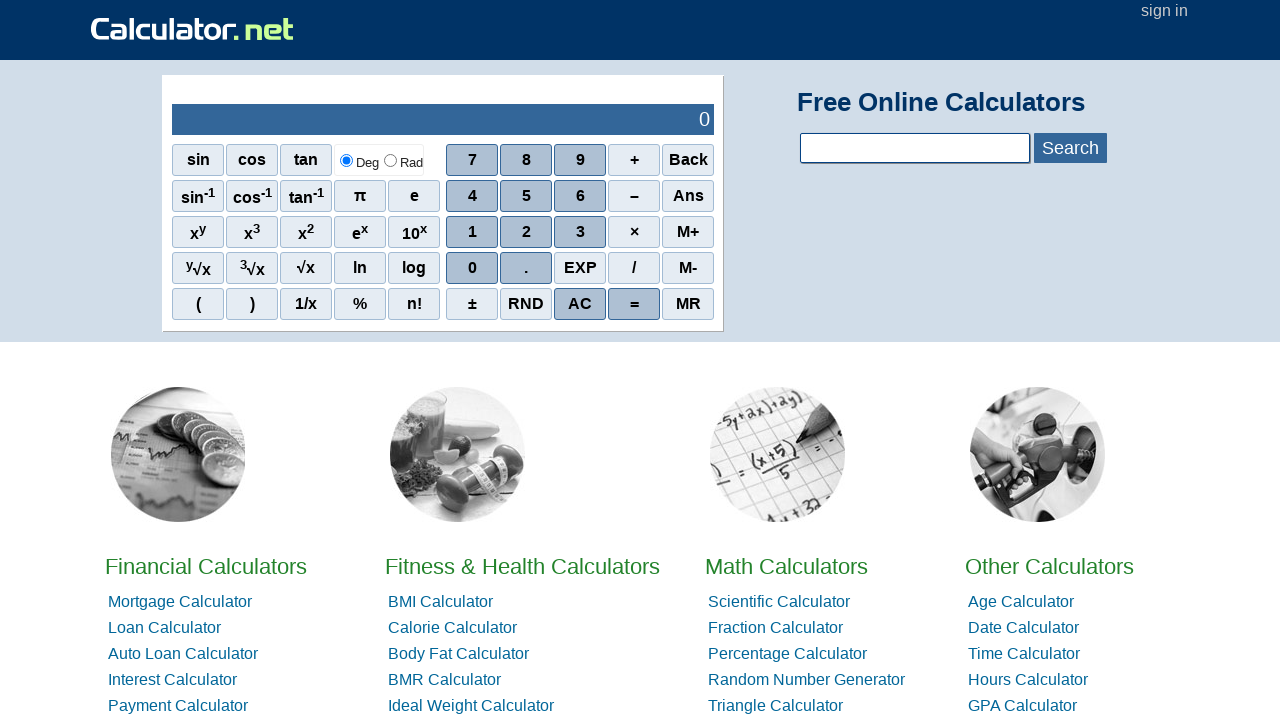

Clicked number 5 button at (526, 196) on span[onclick='r(5)']
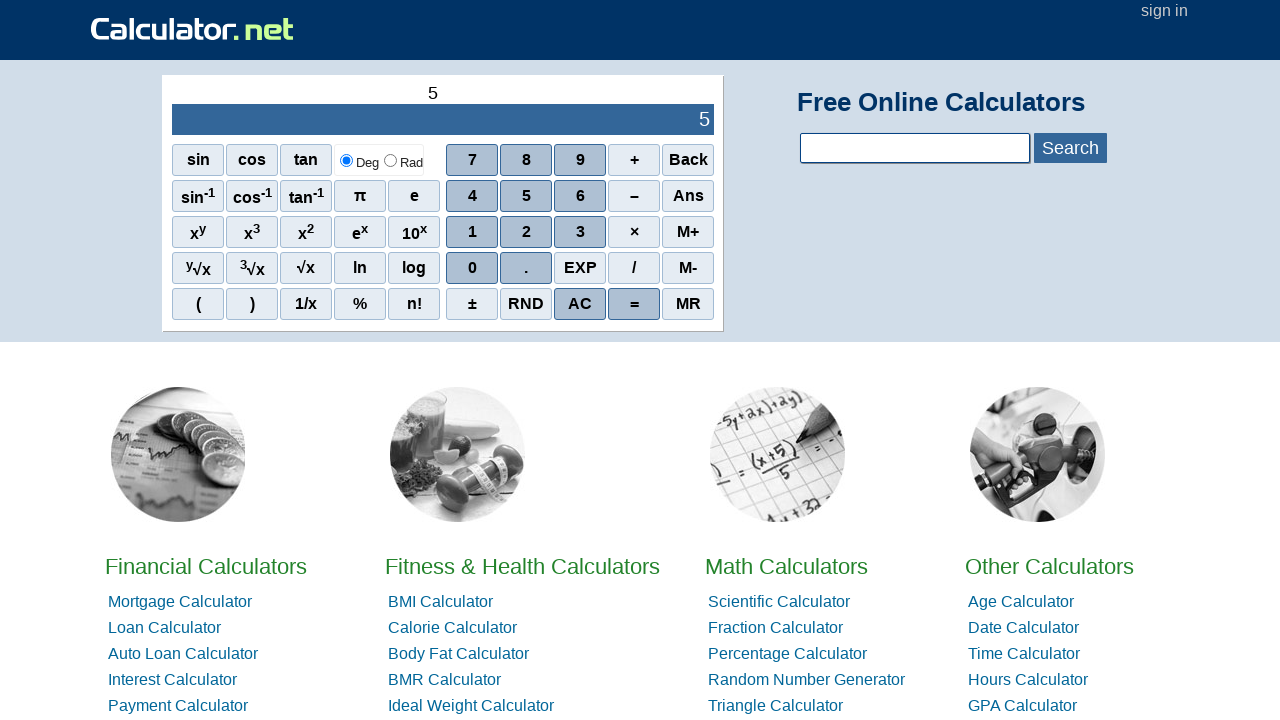

Clicked plus operator button at (634, 160) on xpath=//span[.='+']
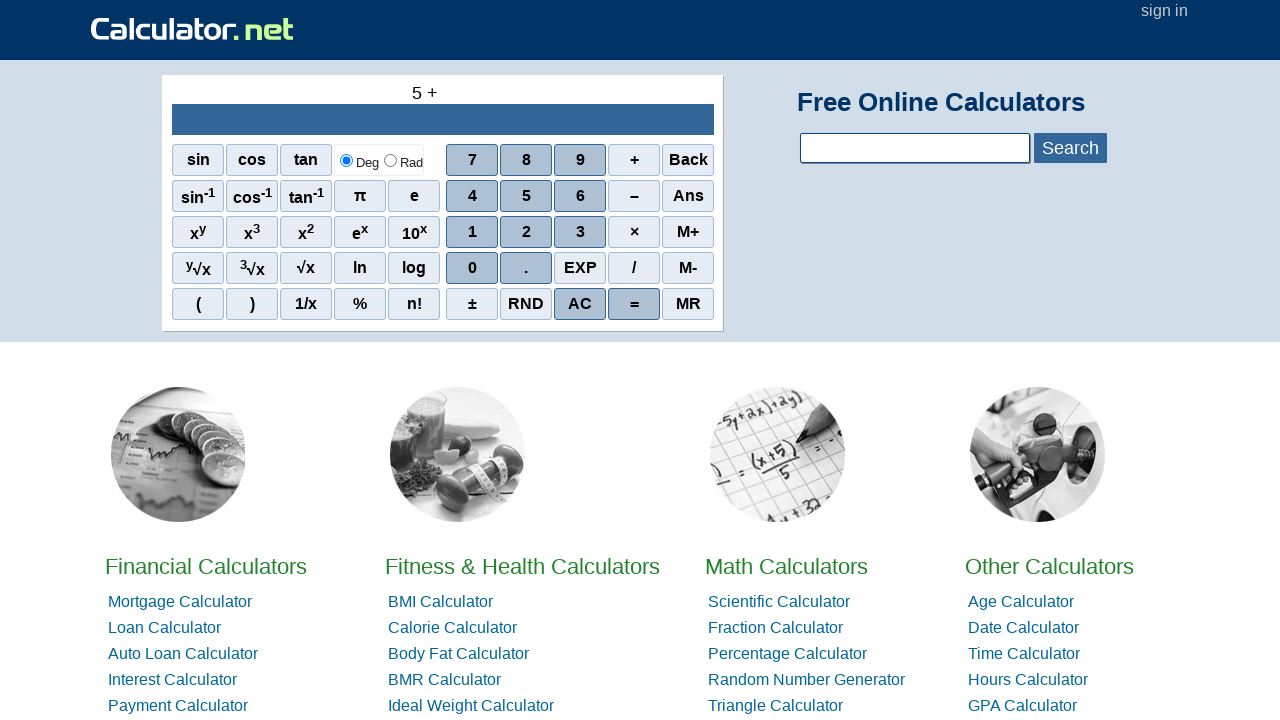

Clicked number 3 button at (580, 232) on span[onclick='r(3)']
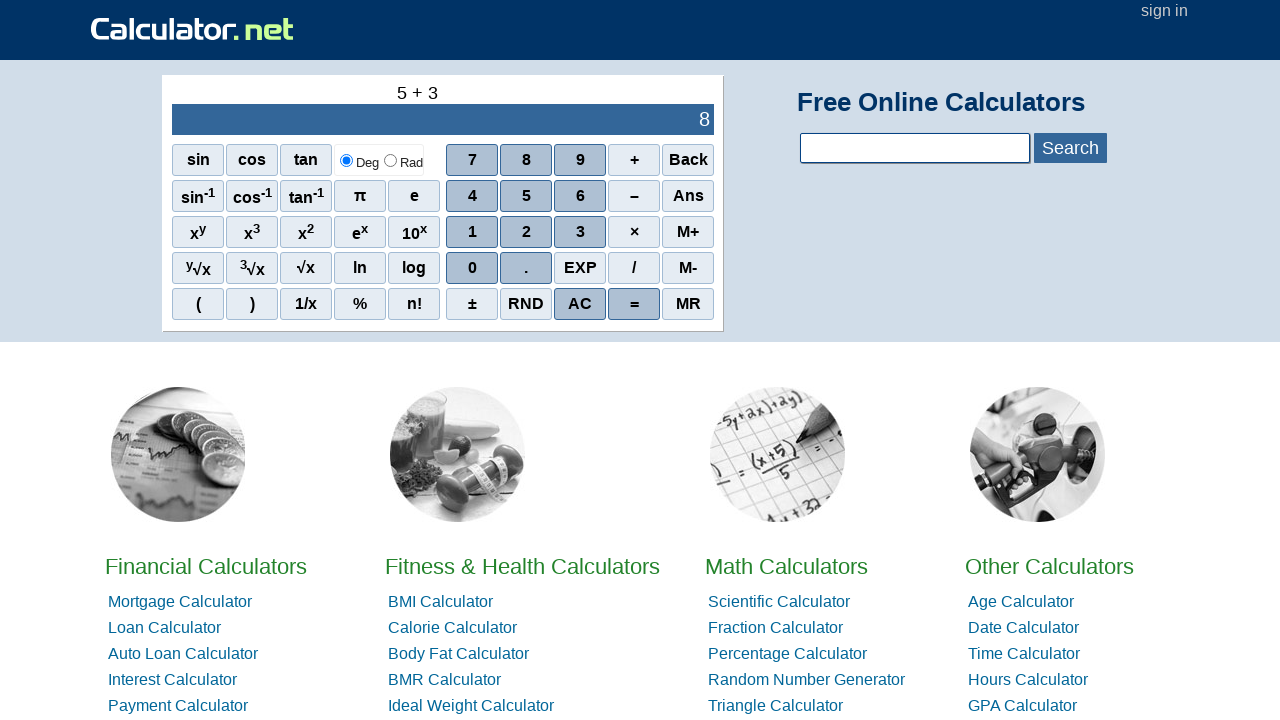

Clicked equals button at (634, 304) on xpath=//span[text()='=']
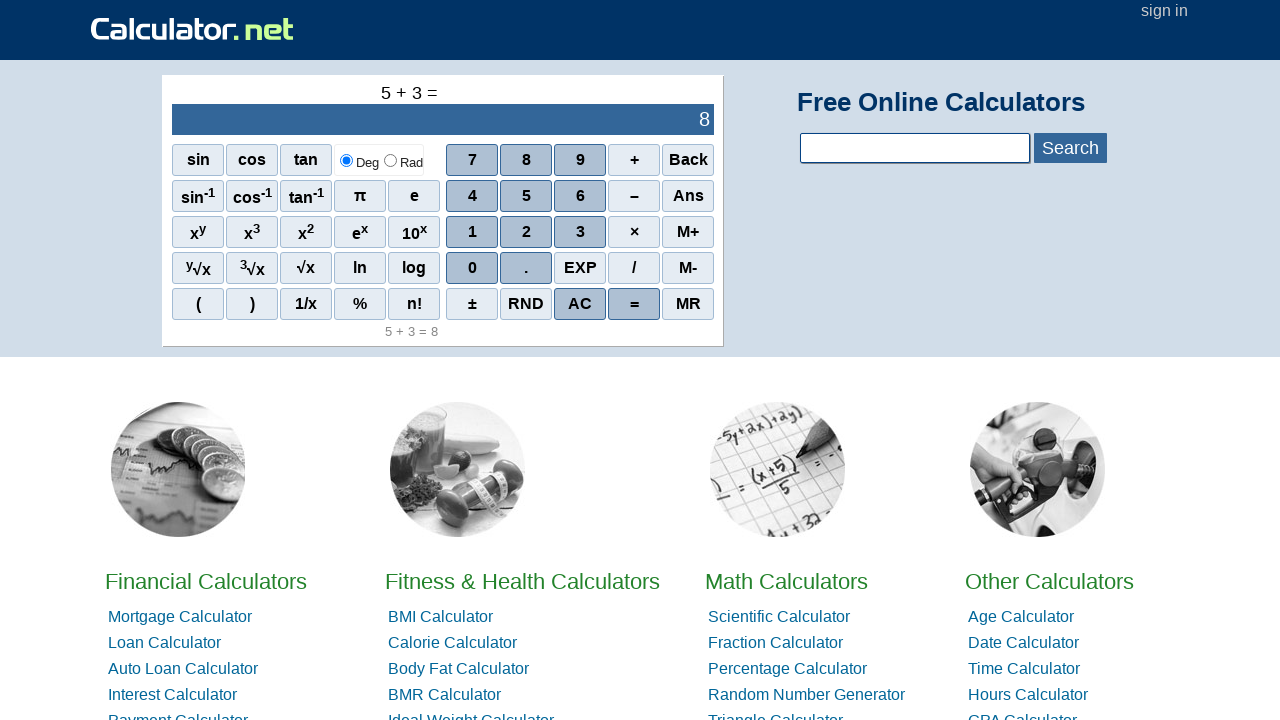

Result displayed in output field showing 8
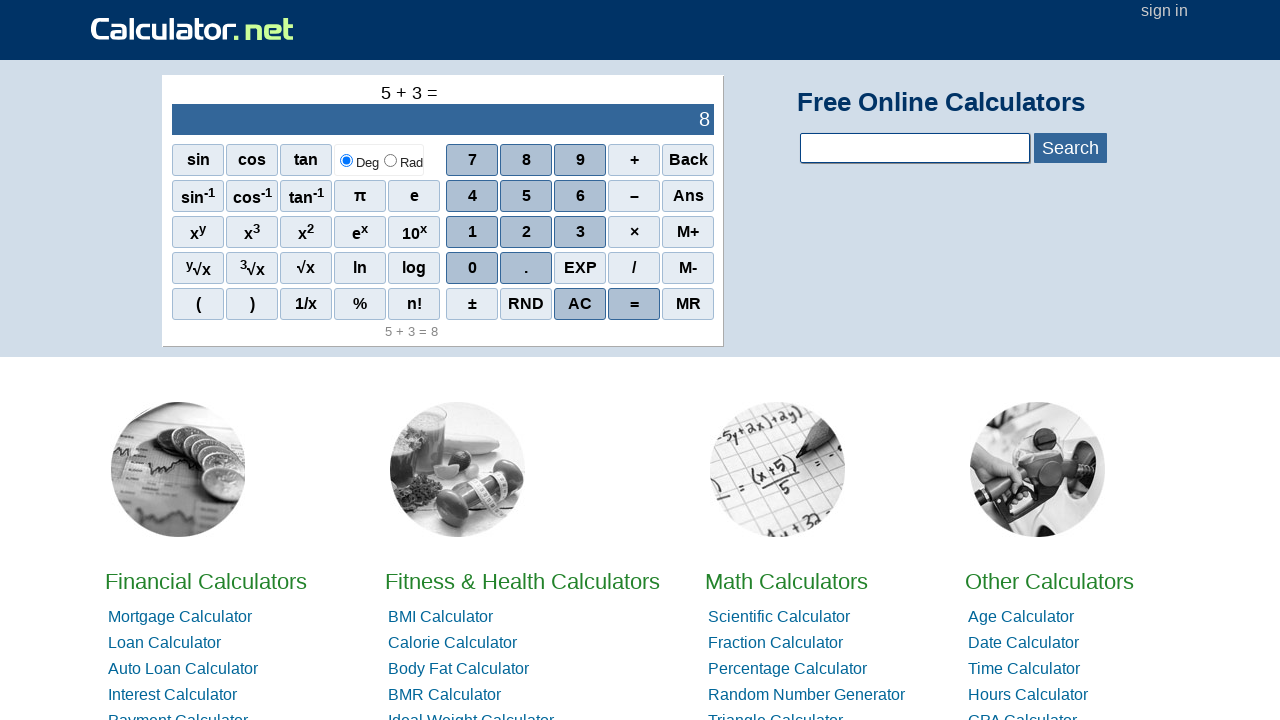

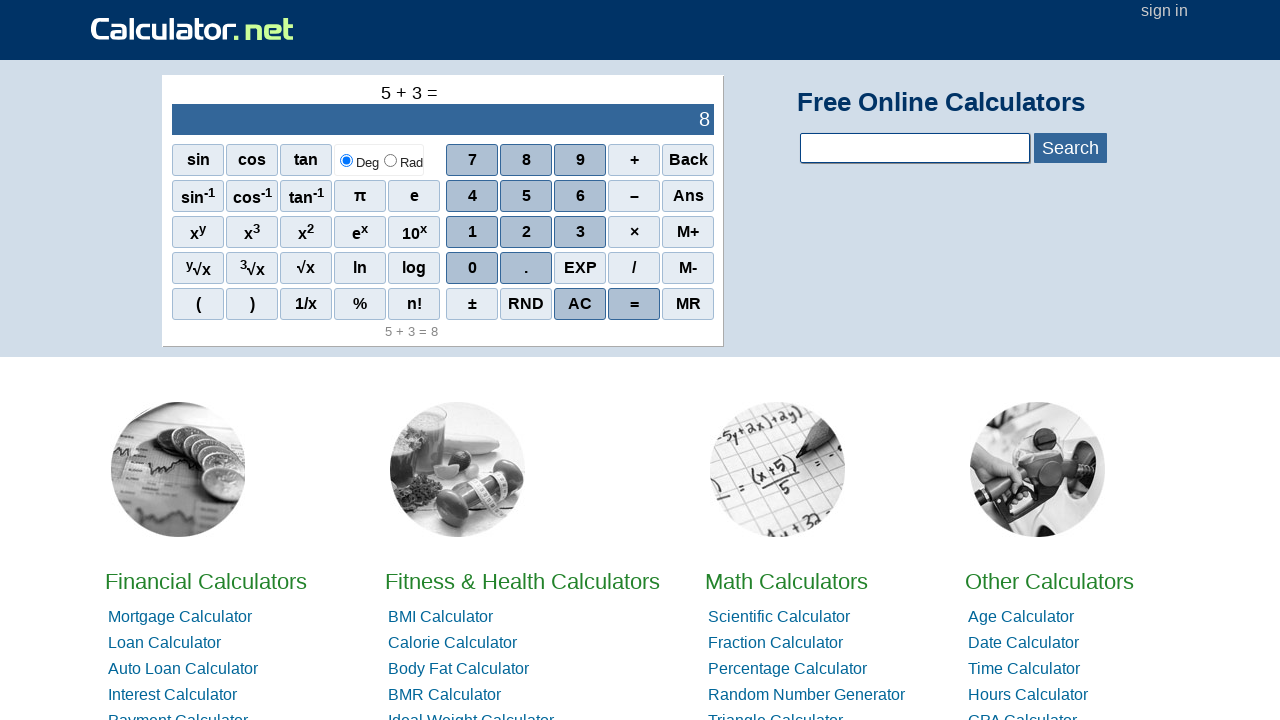